Tests dynamic element behavior by clicking Remove button and verifying that a message appears after the element is removed

Starting URL: https://the-internet.herokuapp.com/dynamic_controls

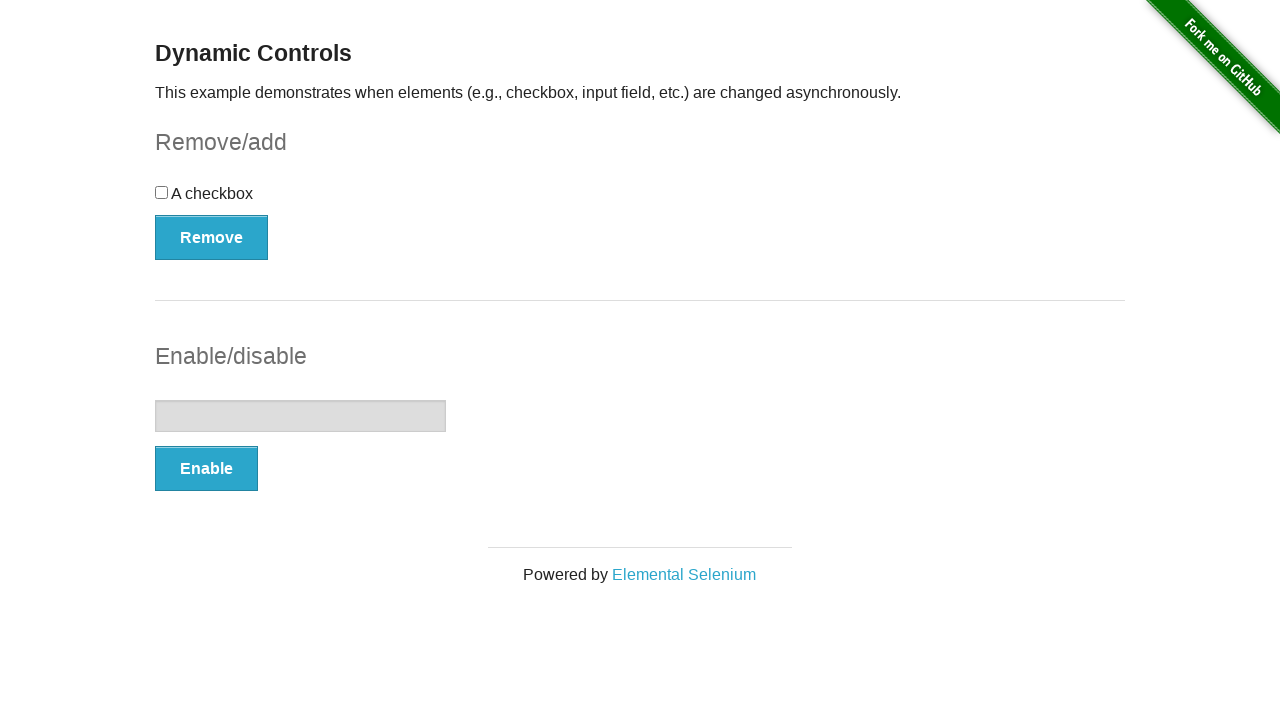

Clicked the Remove button at (212, 237) on text='Remove'
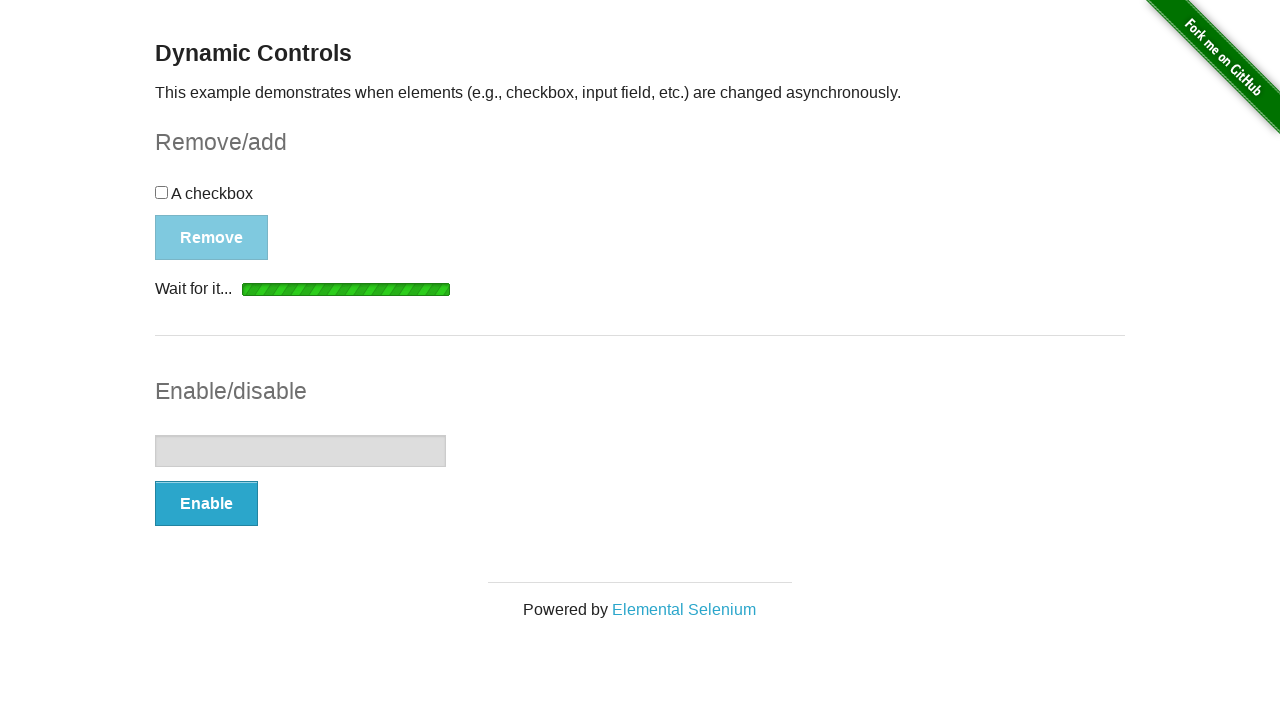

Waited for and verified 'It's gone!' message appeared after element removal
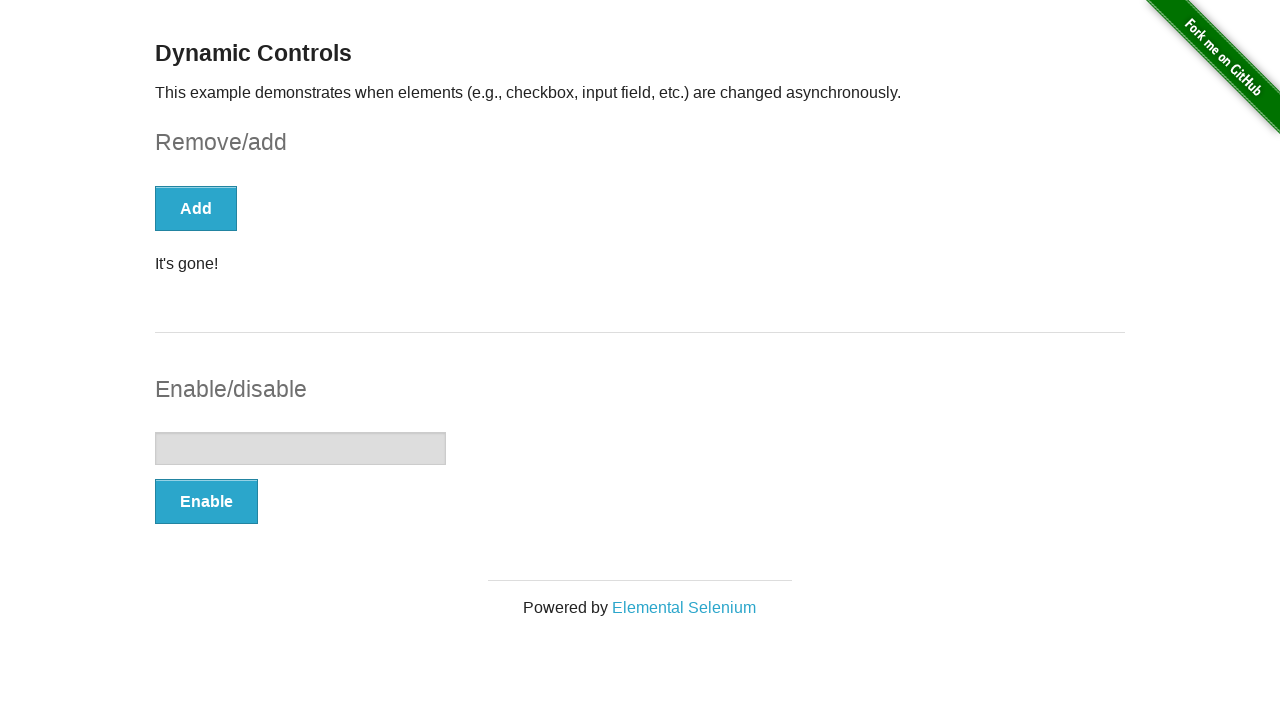

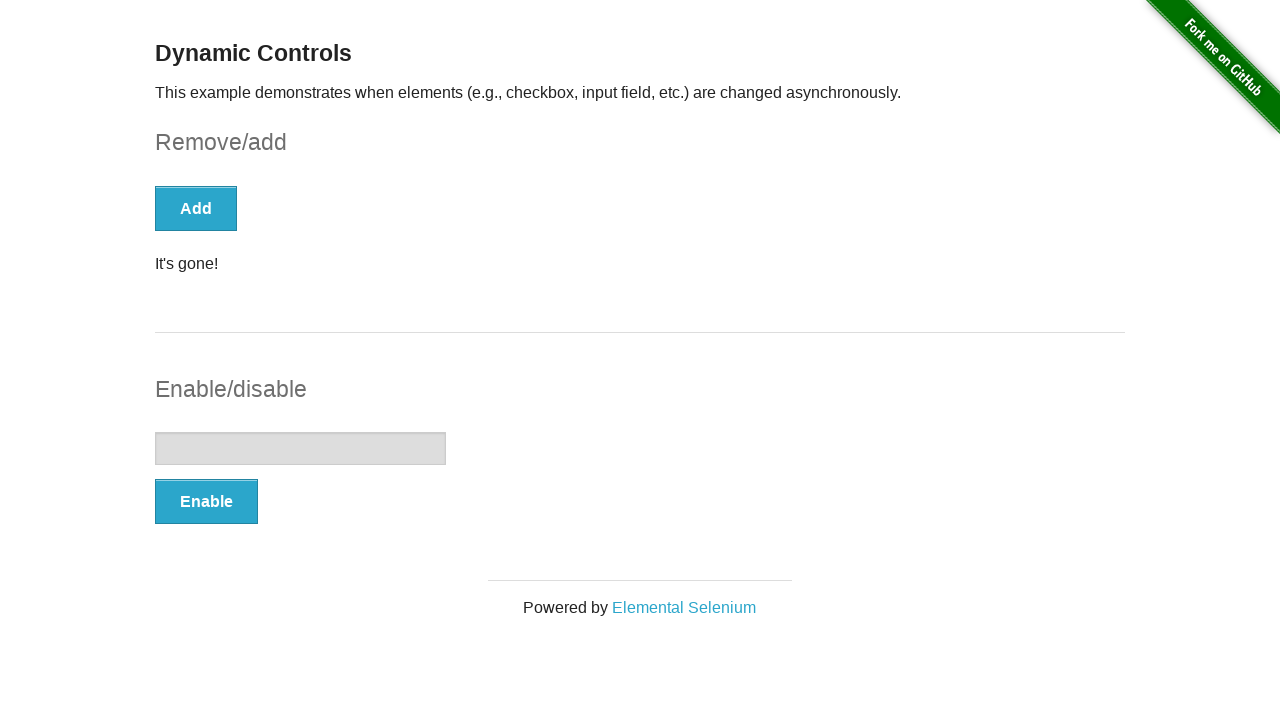